Navigates through multiple pages by clicking on links found on each page, visiting 3 different pages in sequence starting from Selenium Conference website.

Starting URL: https://www.seleniumconf.com/

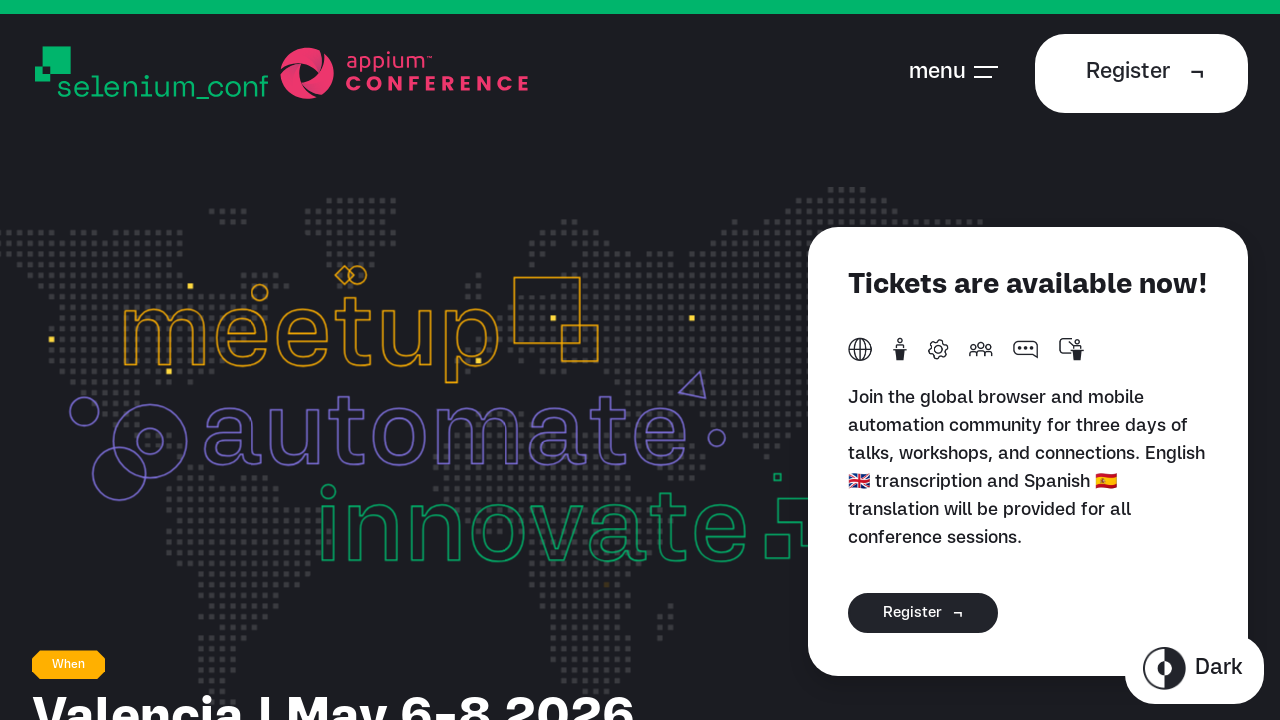

Navigated to Selenium Conference website
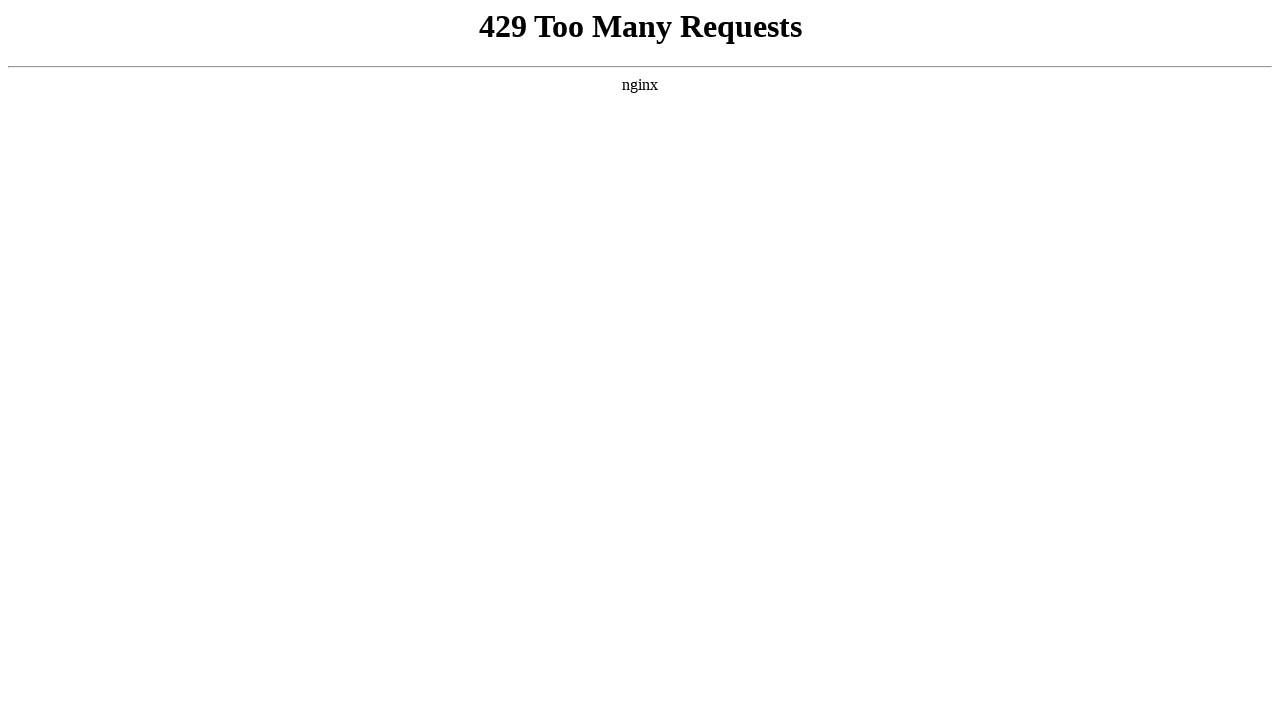

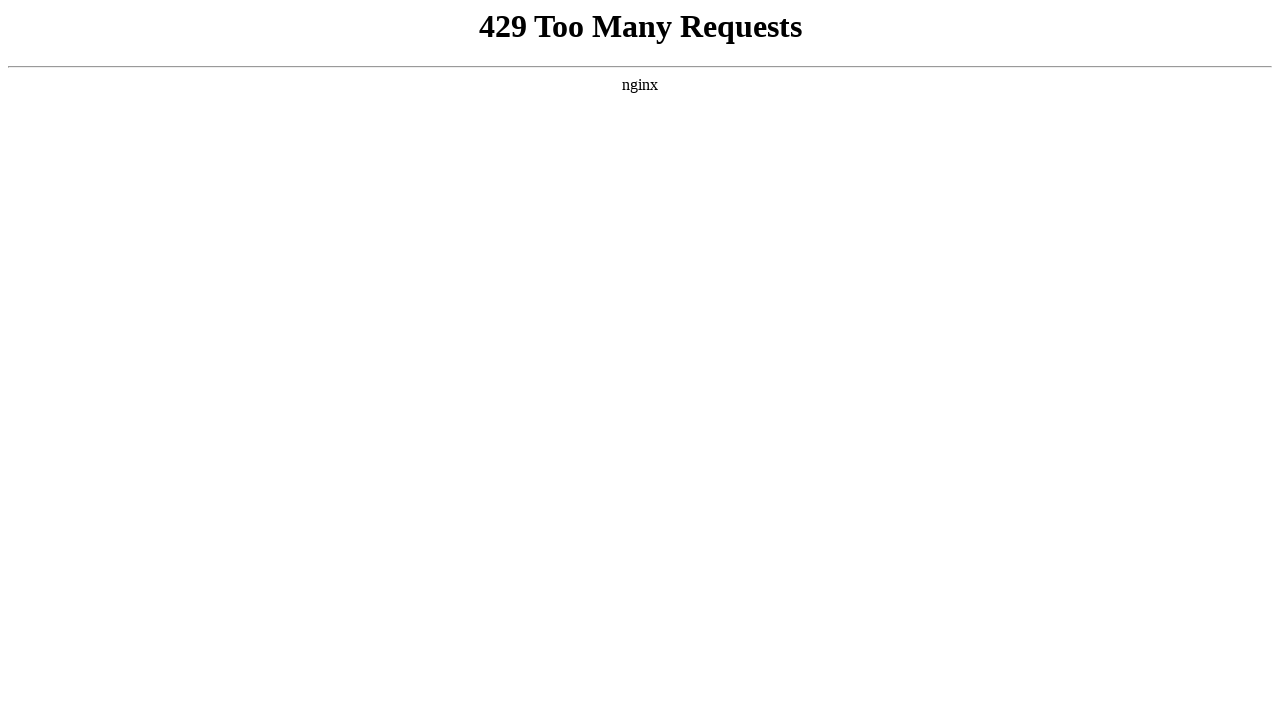